Checks that the submit button text changes to "Log Out" after successful login

Starting URL: http://uitestingplayground.com/sampleapp

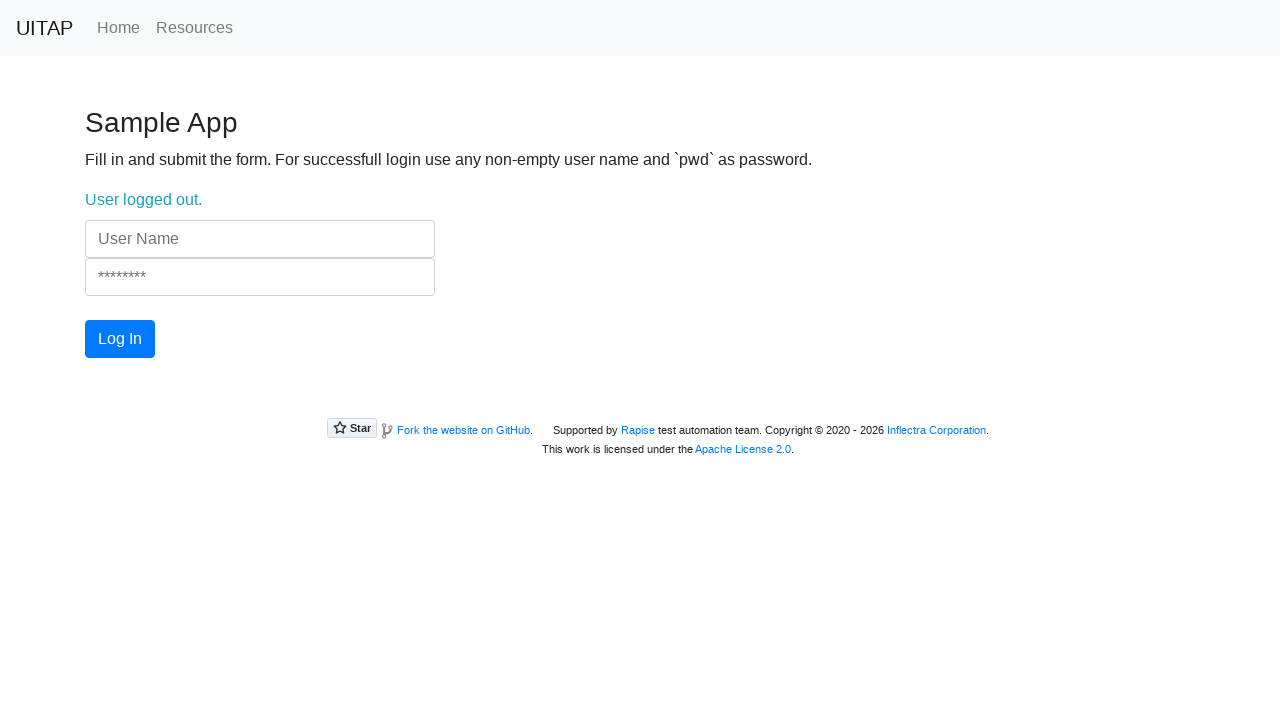

Filled username field with 'TestUser' on input[placeholder='User Name']
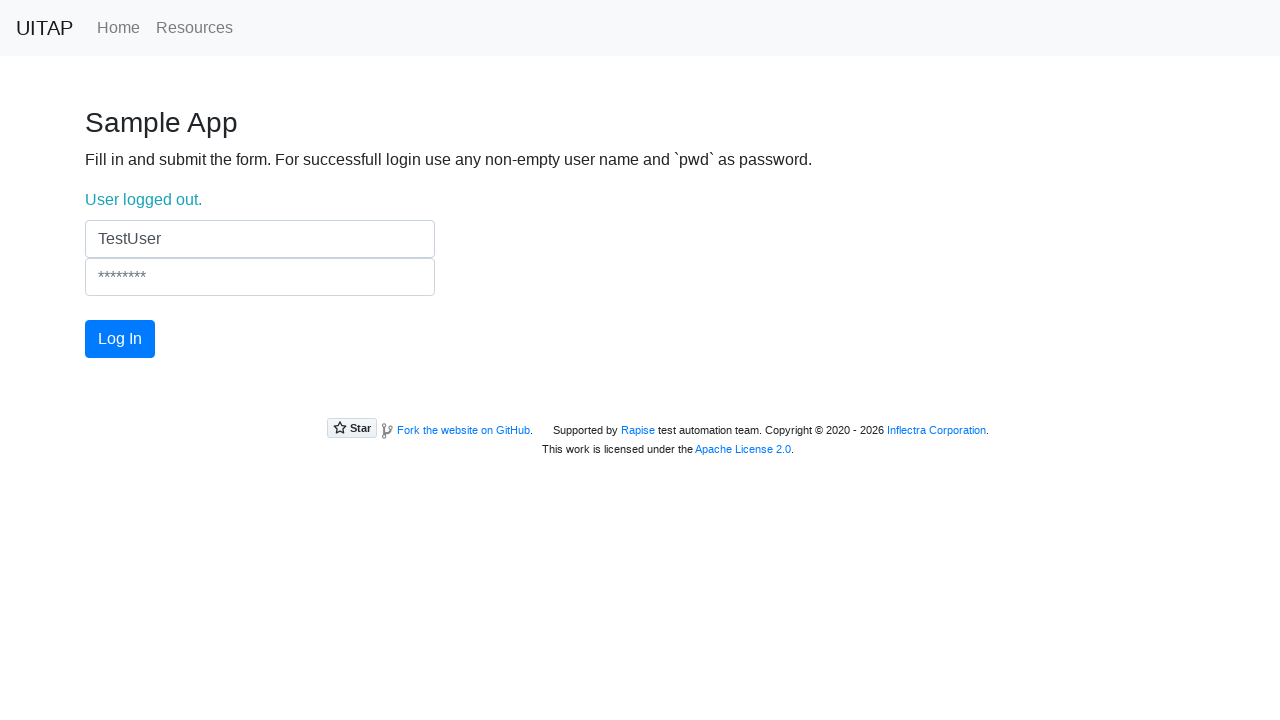

Filled password field with 'pwd' on input[placeholder='********']
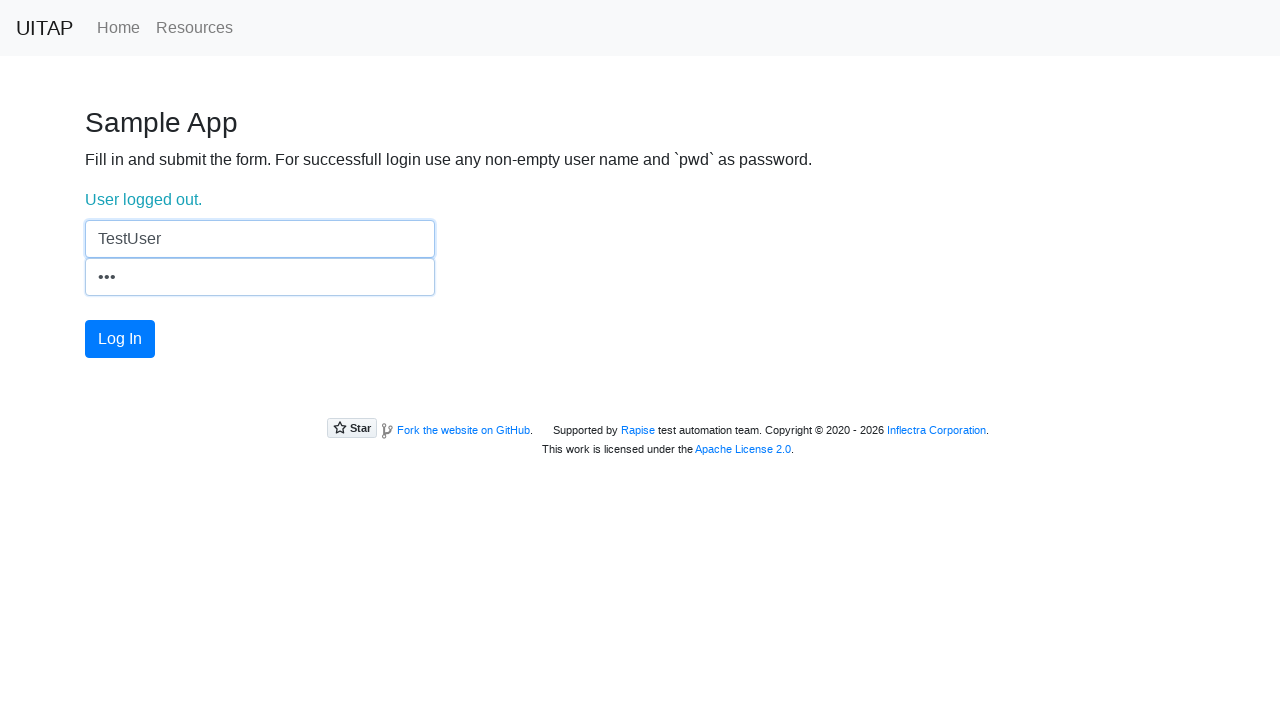

Clicked login button to submit credentials at (120, 339) on #login
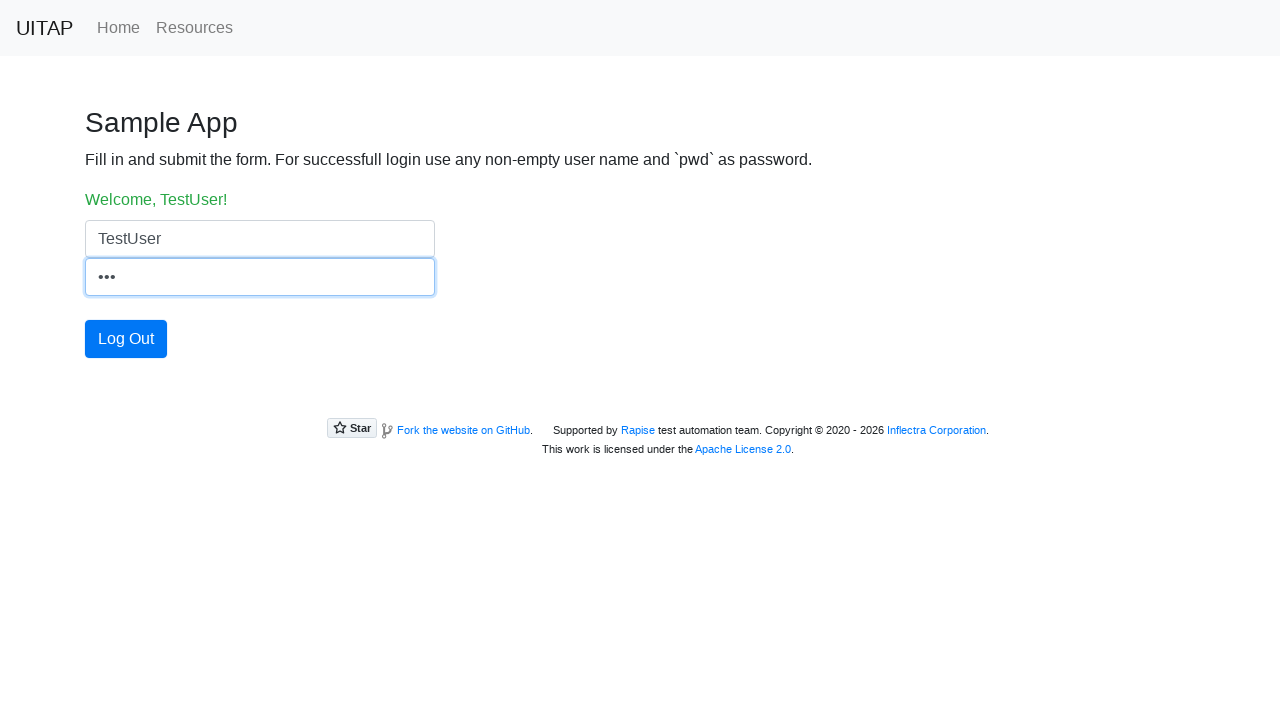

Verified submit button text changed to 'Log Out' after successful login
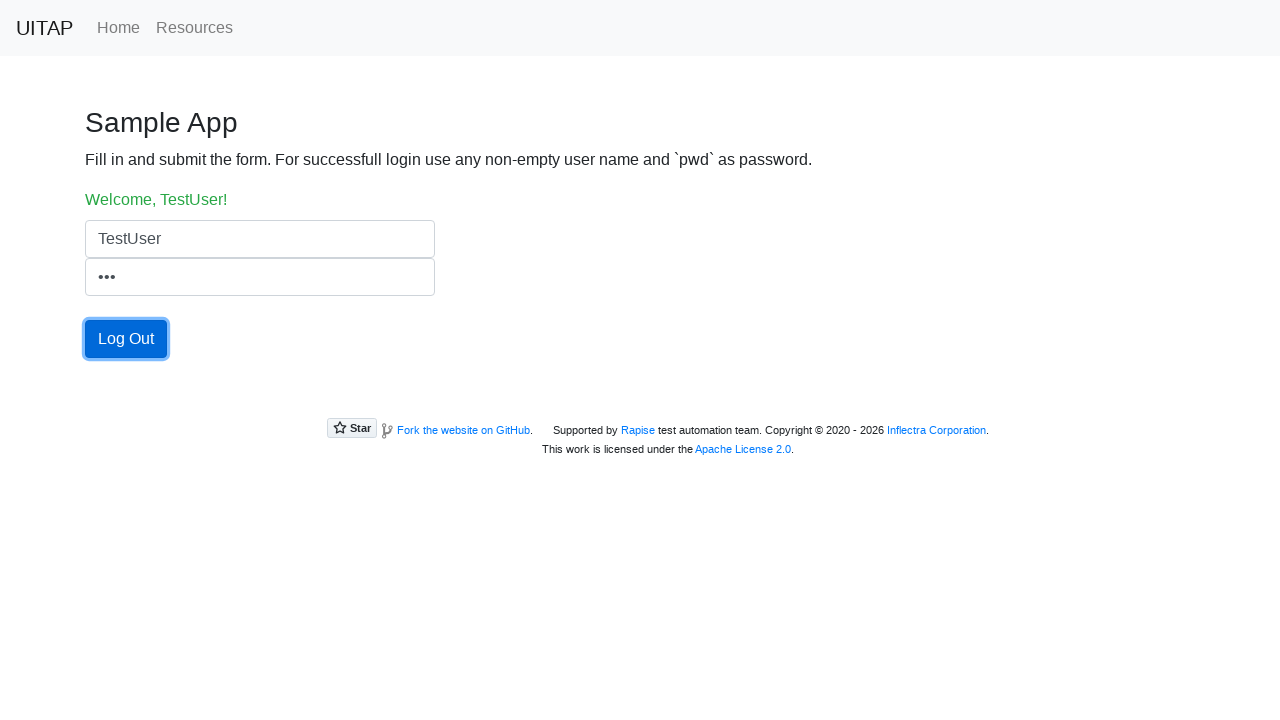

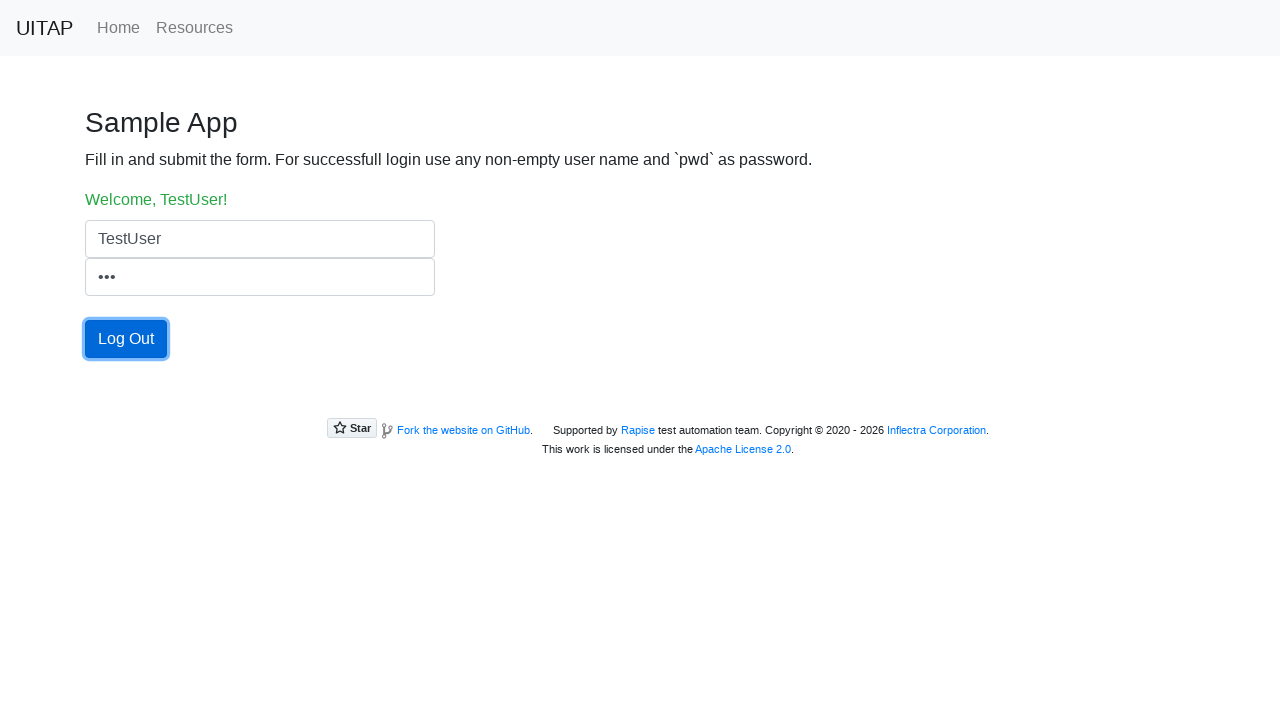